Tests the ability to inject jQuery and jQuery Growl library into a page via JavaScript execution, then displays a notification message using the Growl plugin.

Starting URL: http://the-internet.herokuapp.com

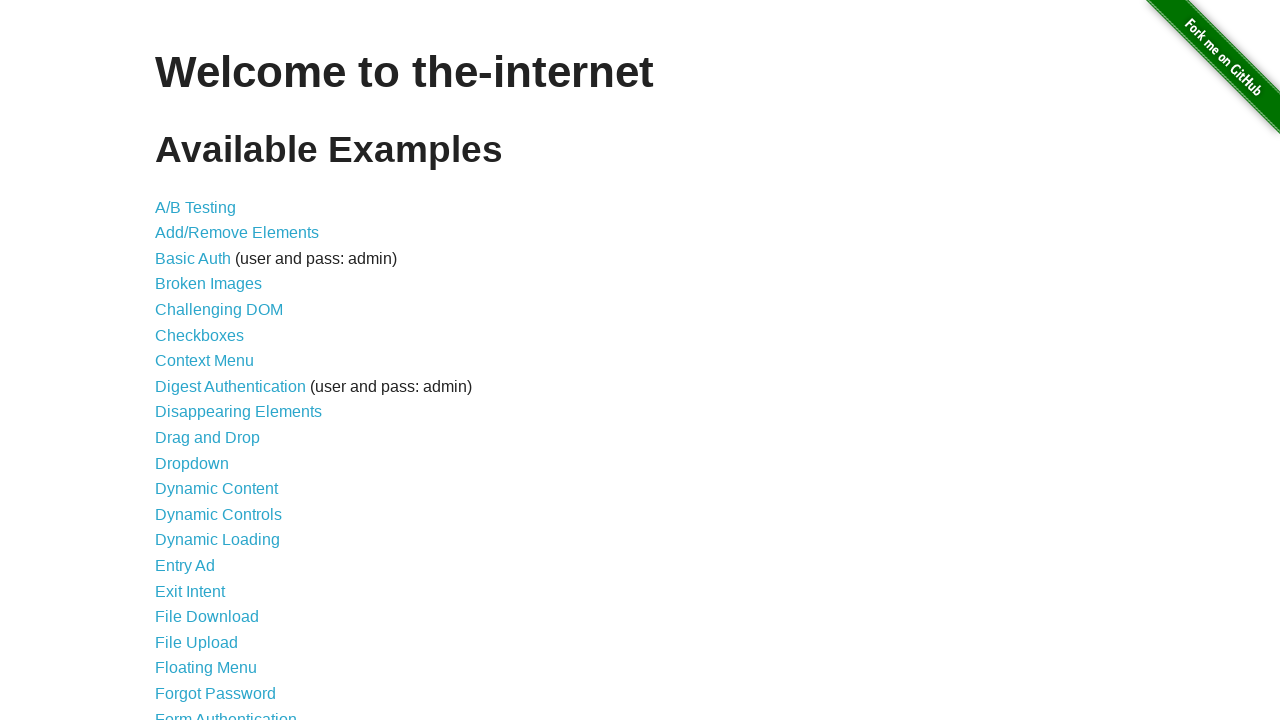

Injected jQuery library into the page
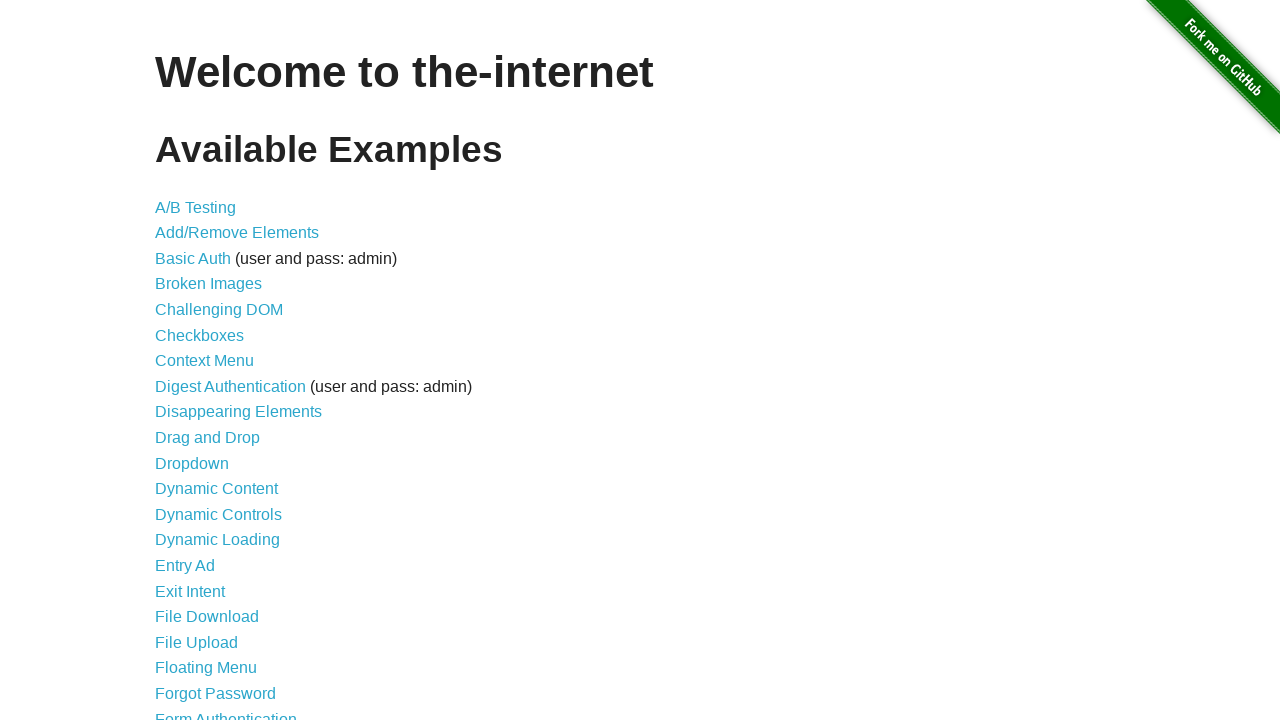

jQuery library loaded successfully
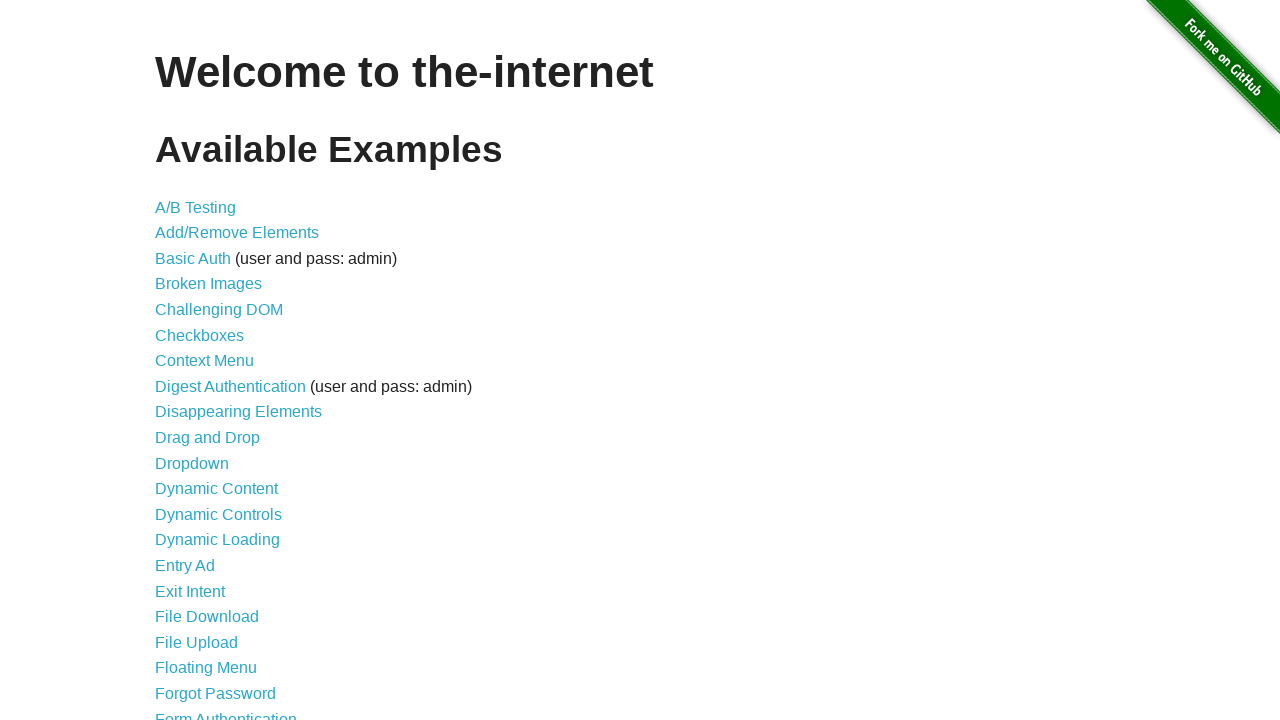

Injected jQuery Growl plugin script into the page
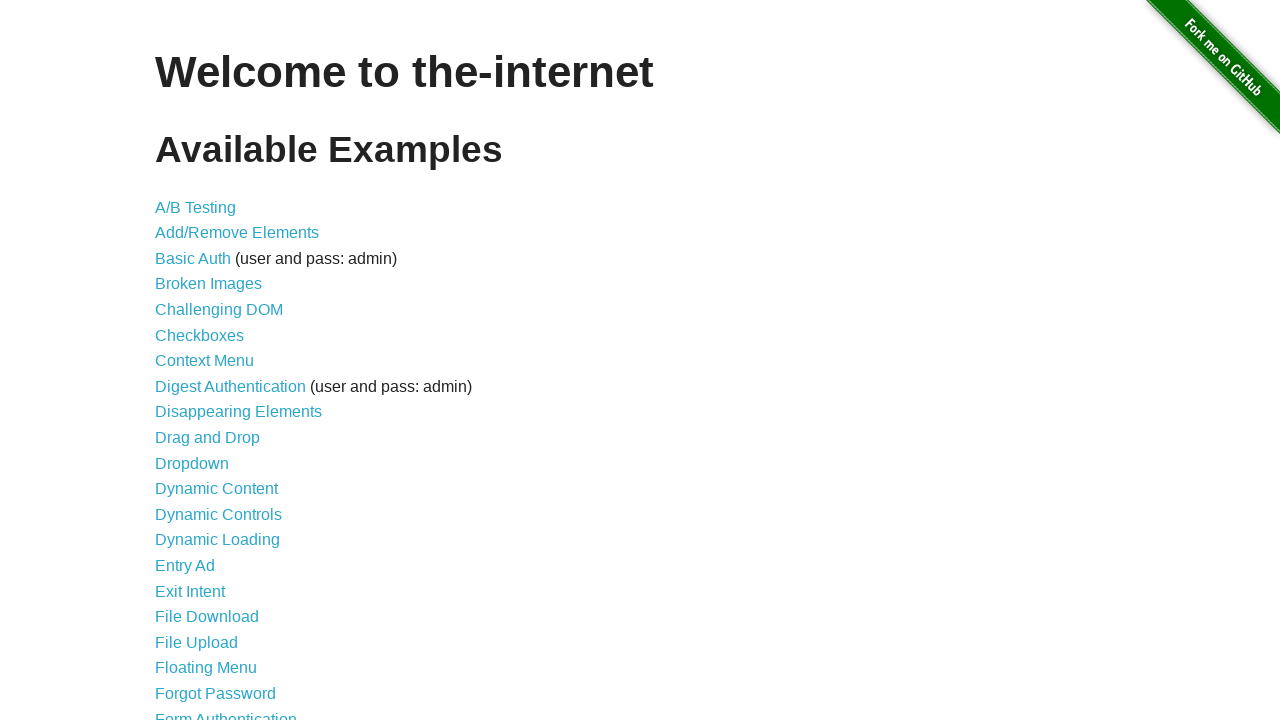

Injected jQuery Growl CSS styles into the page
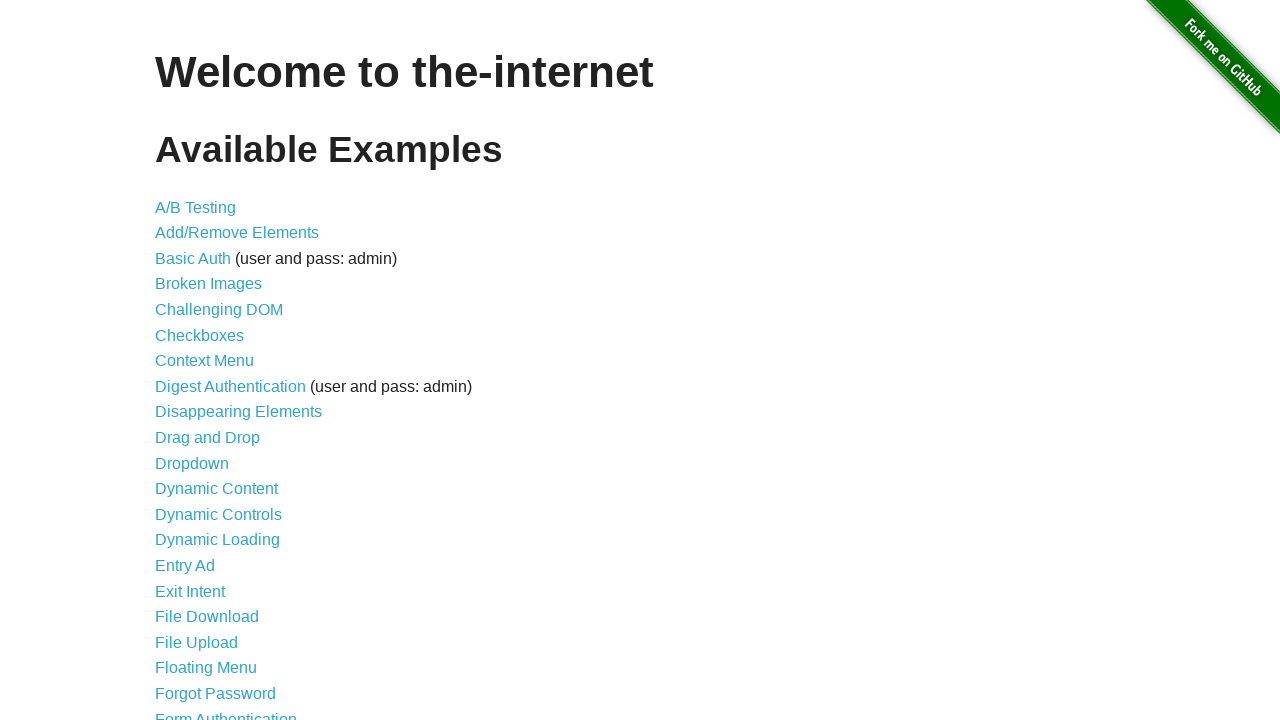

jQuery Growl plugin loaded and available
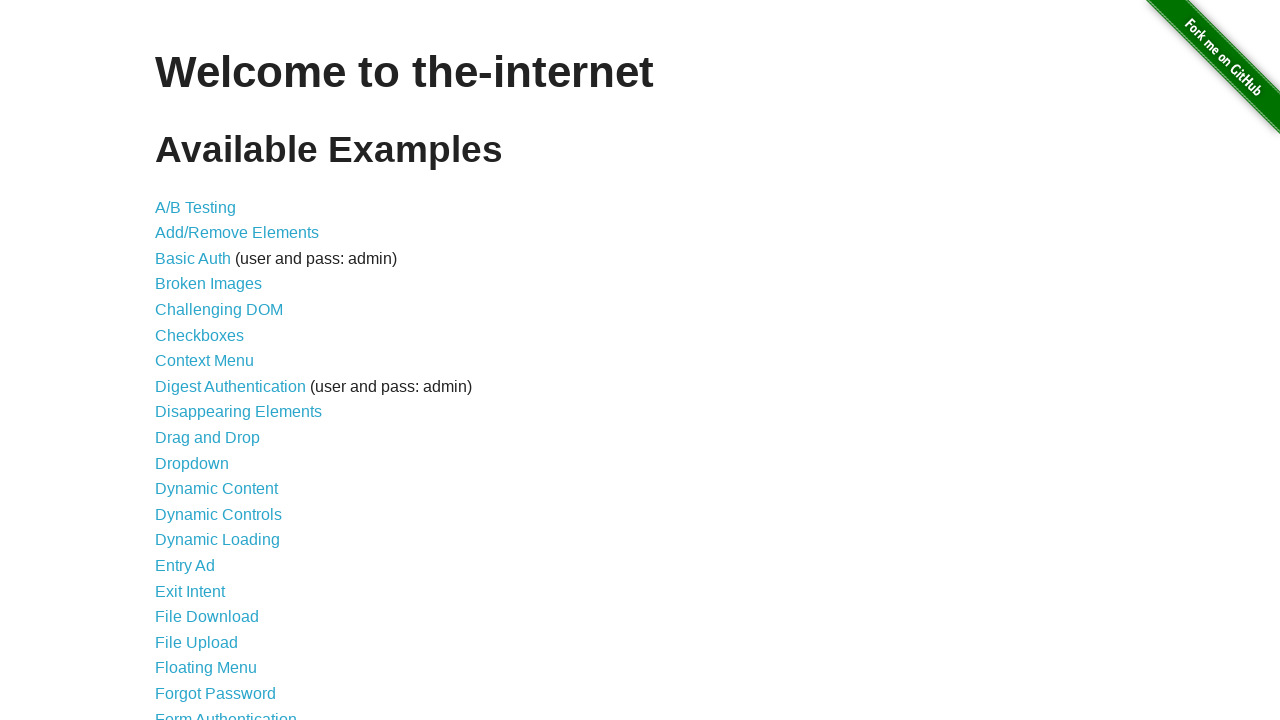

Displayed jQuery Growl notification with title 'GET' and message '/'
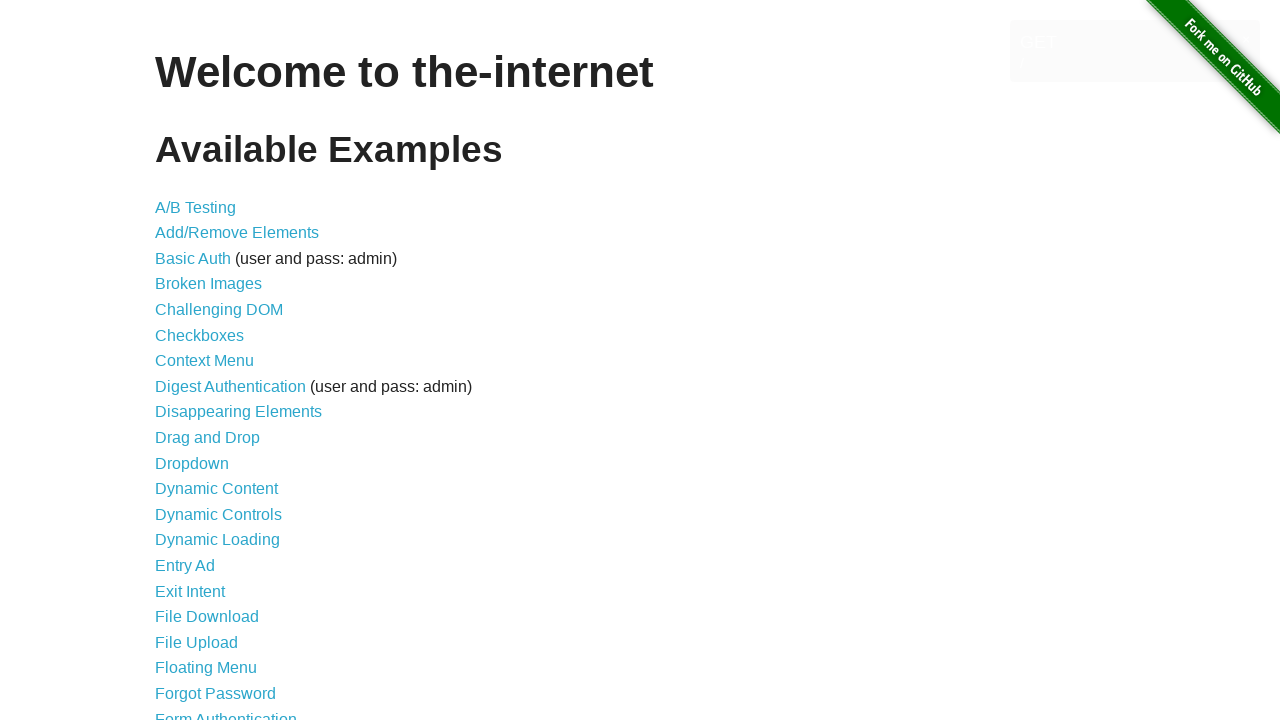

Growl notification element appeared on the page
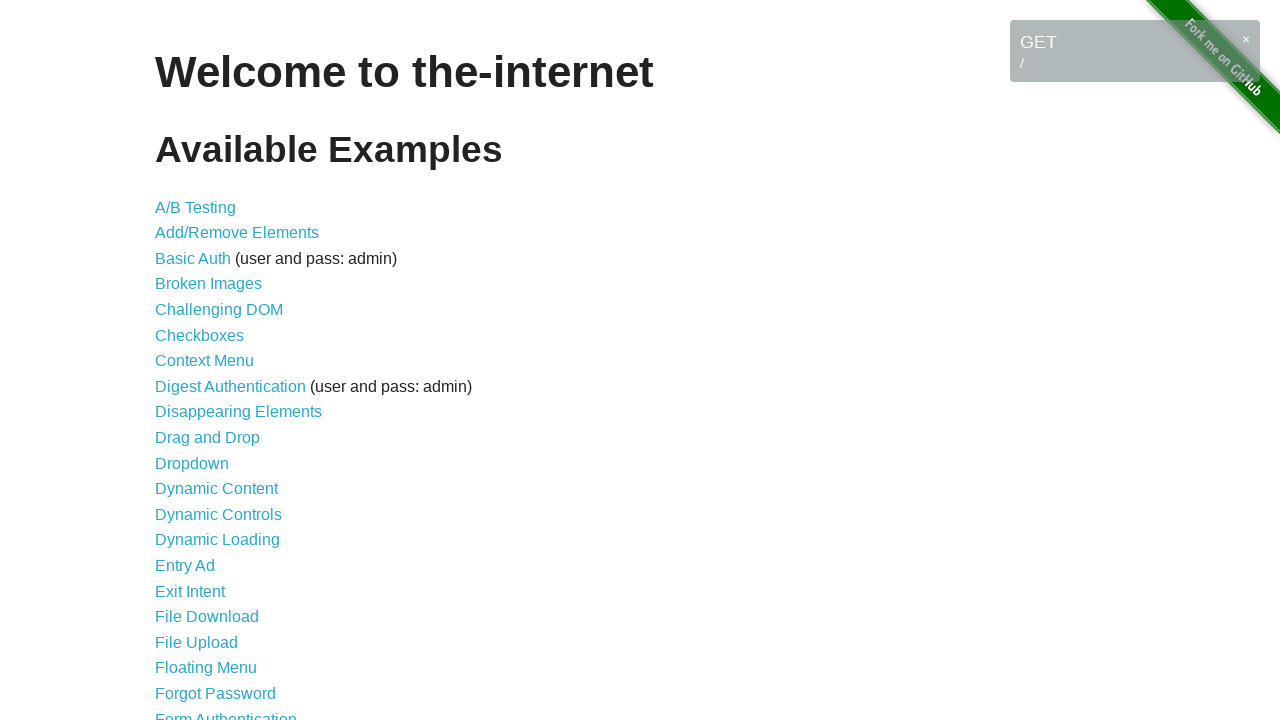

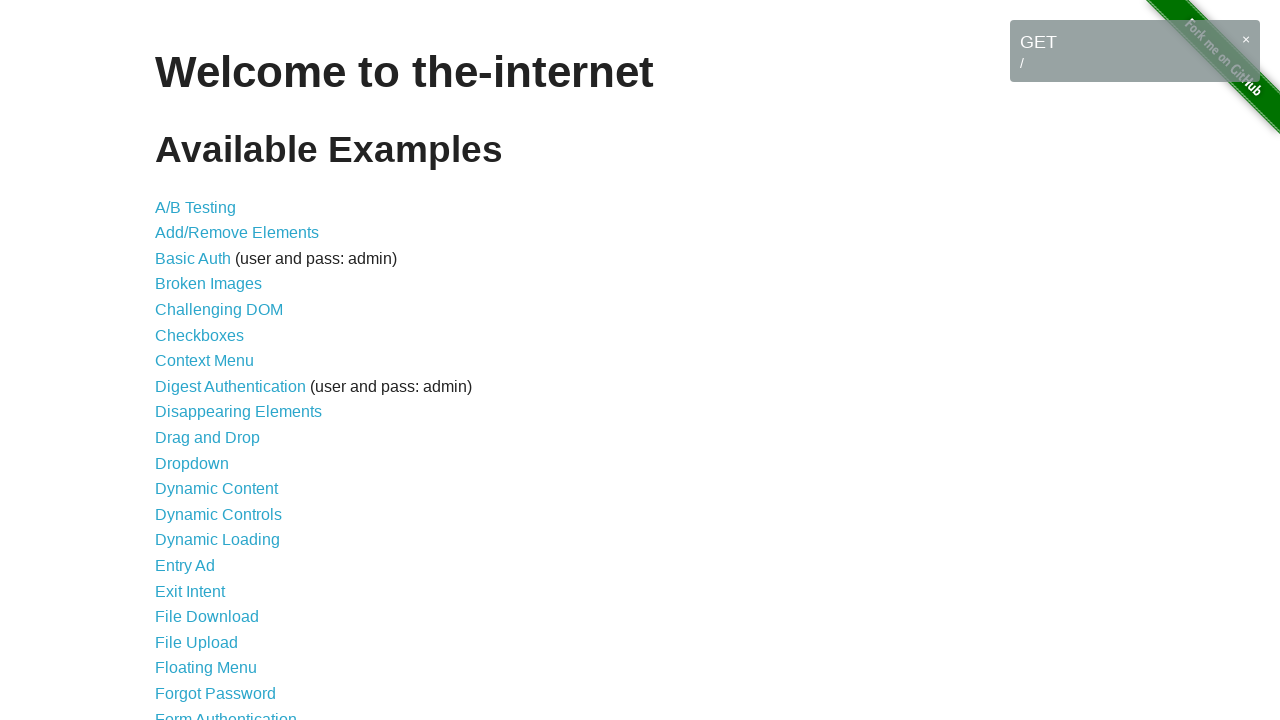